Tests checking and unchecking the toggle all checkbox to mark and unmark all items

Starting URL: https://demo.playwright.dev/todomvc

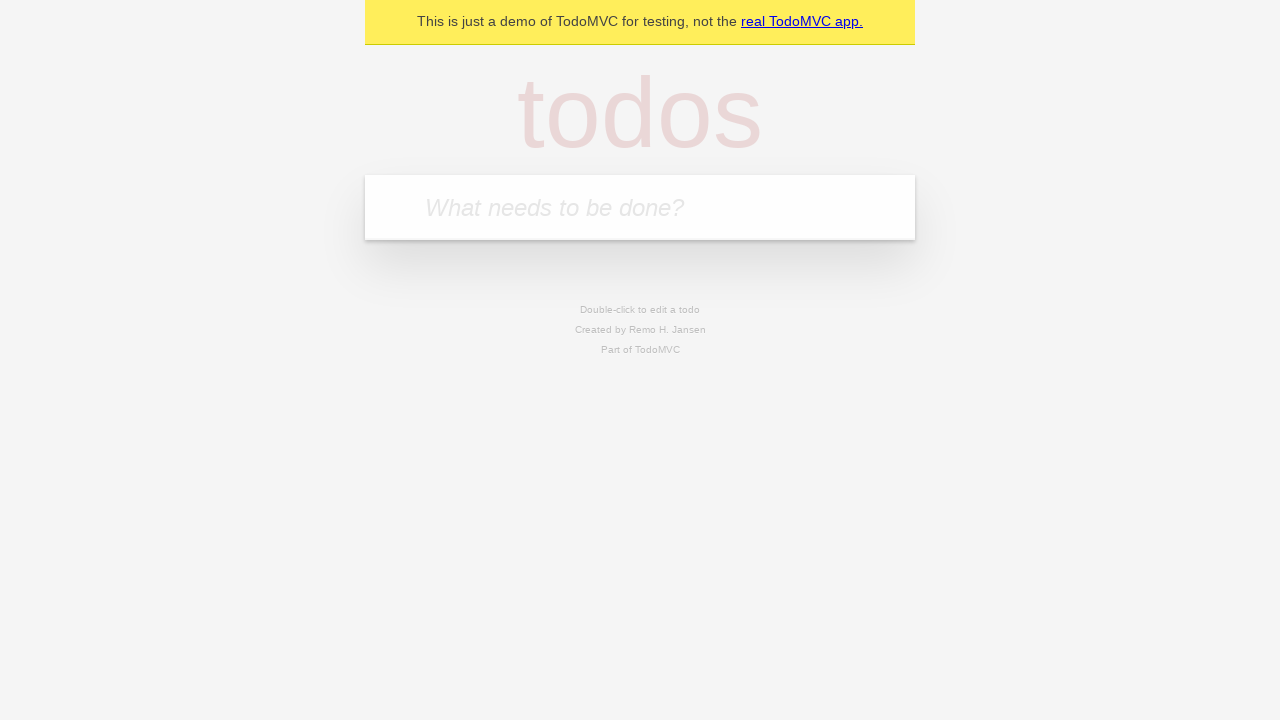

Filled todo input with 'buy some cheese' on internal:attr=[placeholder="What needs to be done?"i]
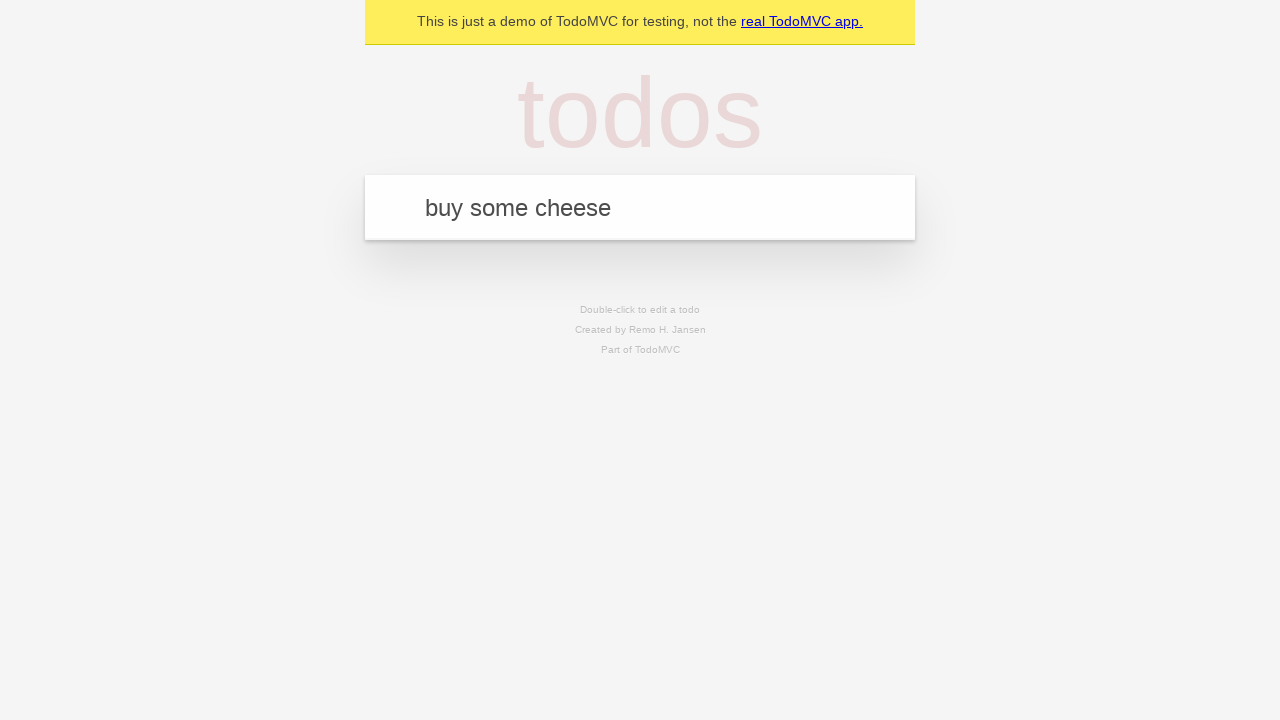

Pressed Enter to create todo 'buy some cheese' on internal:attr=[placeholder="What needs to be done?"i]
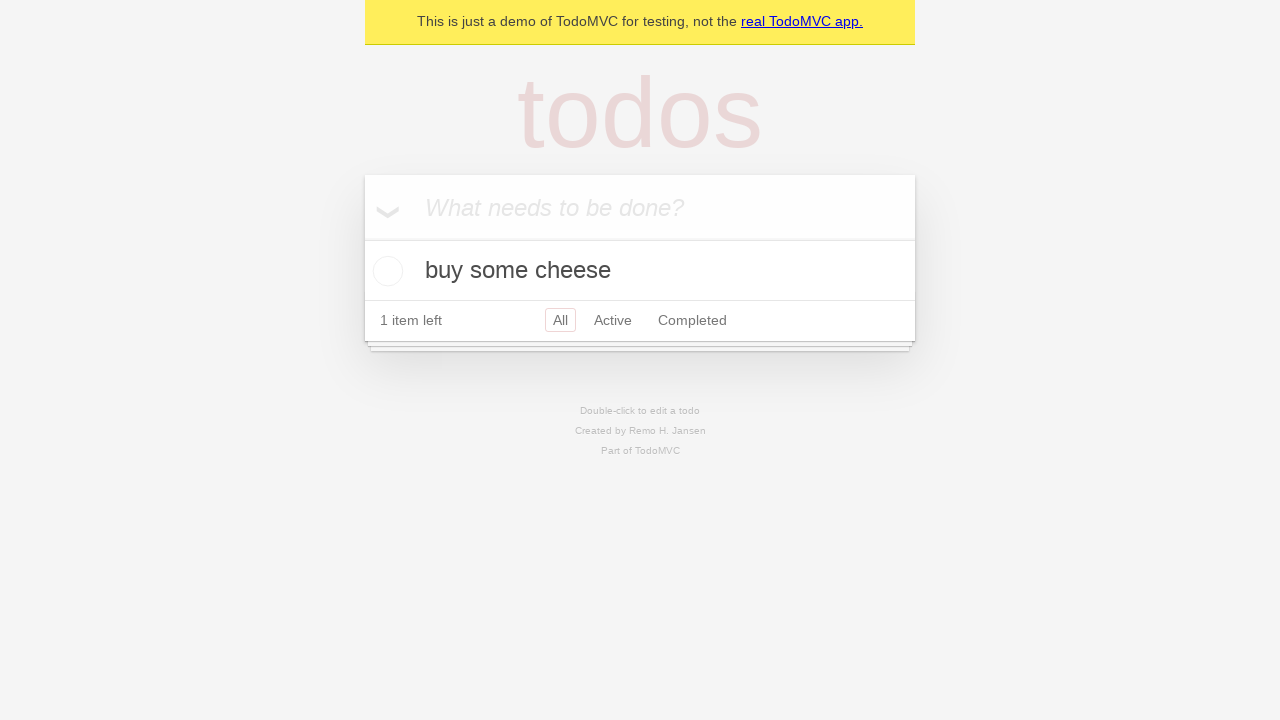

Filled todo input with 'feed the cat' on internal:attr=[placeholder="What needs to be done?"i]
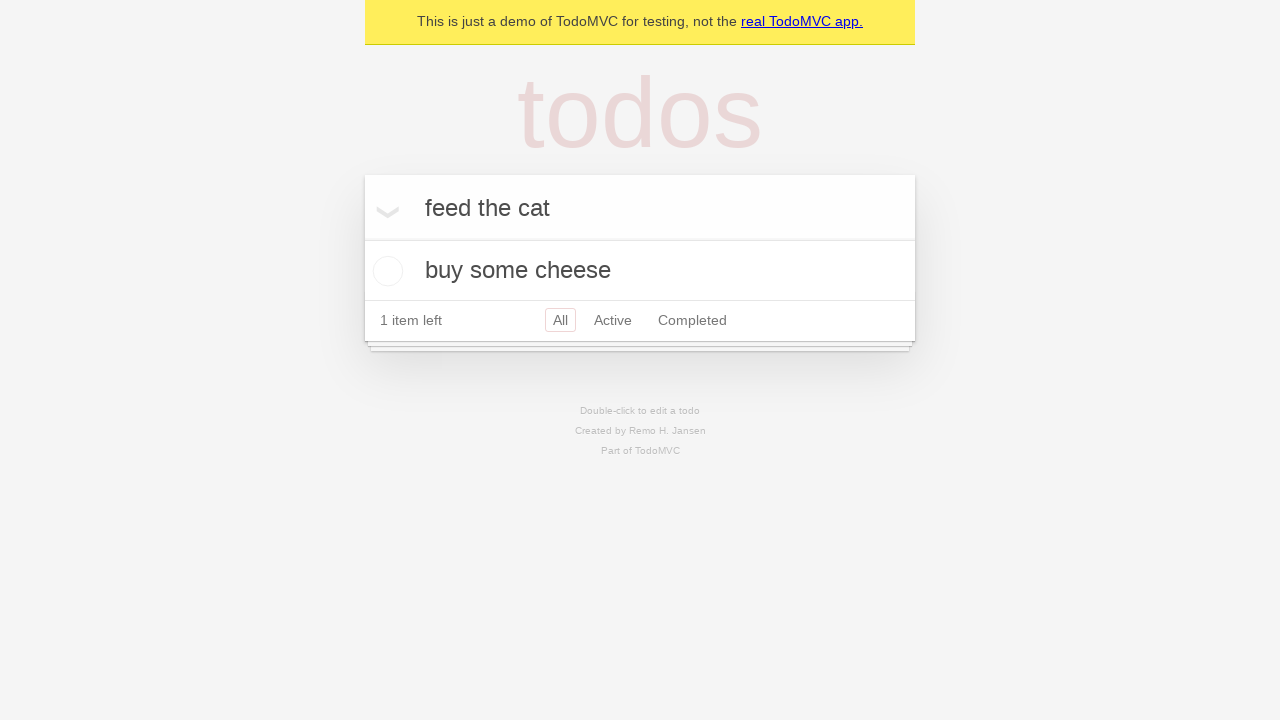

Pressed Enter to create todo 'feed the cat' on internal:attr=[placeholder="What needs to be done?"i]
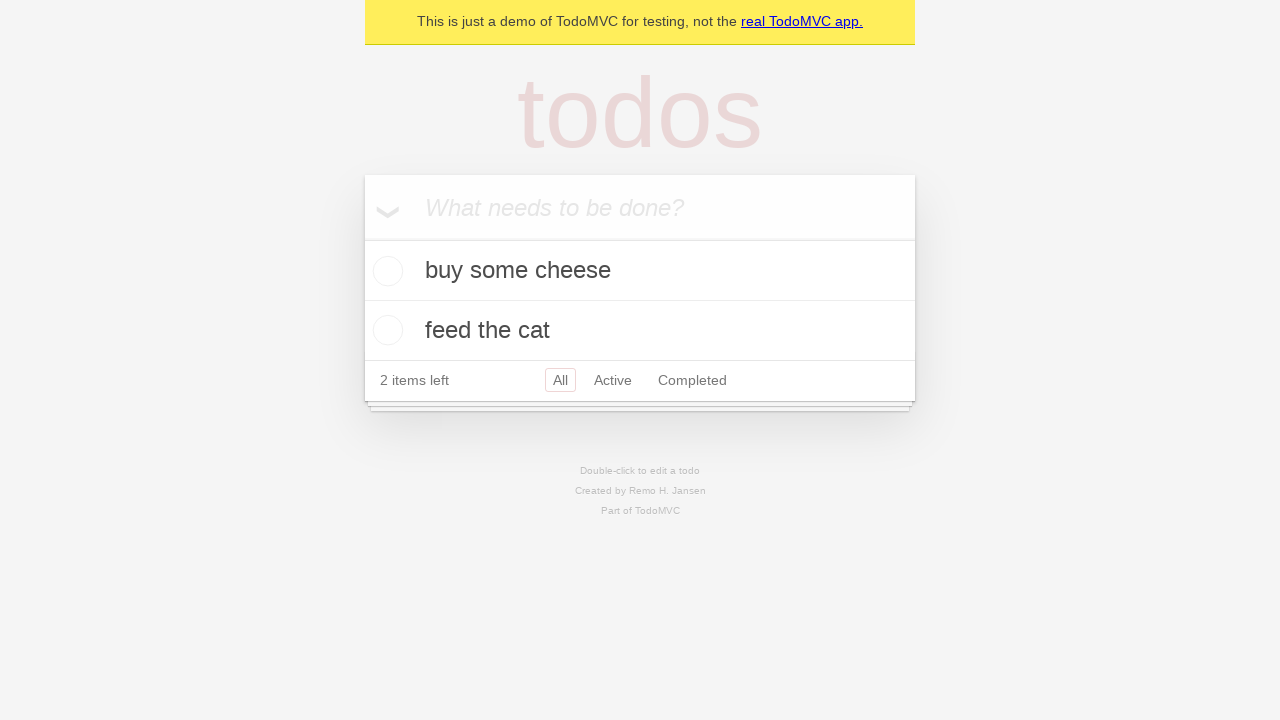

Filled todo input with 'book a doctors appointment' on internal:attr=[placeholder="What needs to be done?"i]
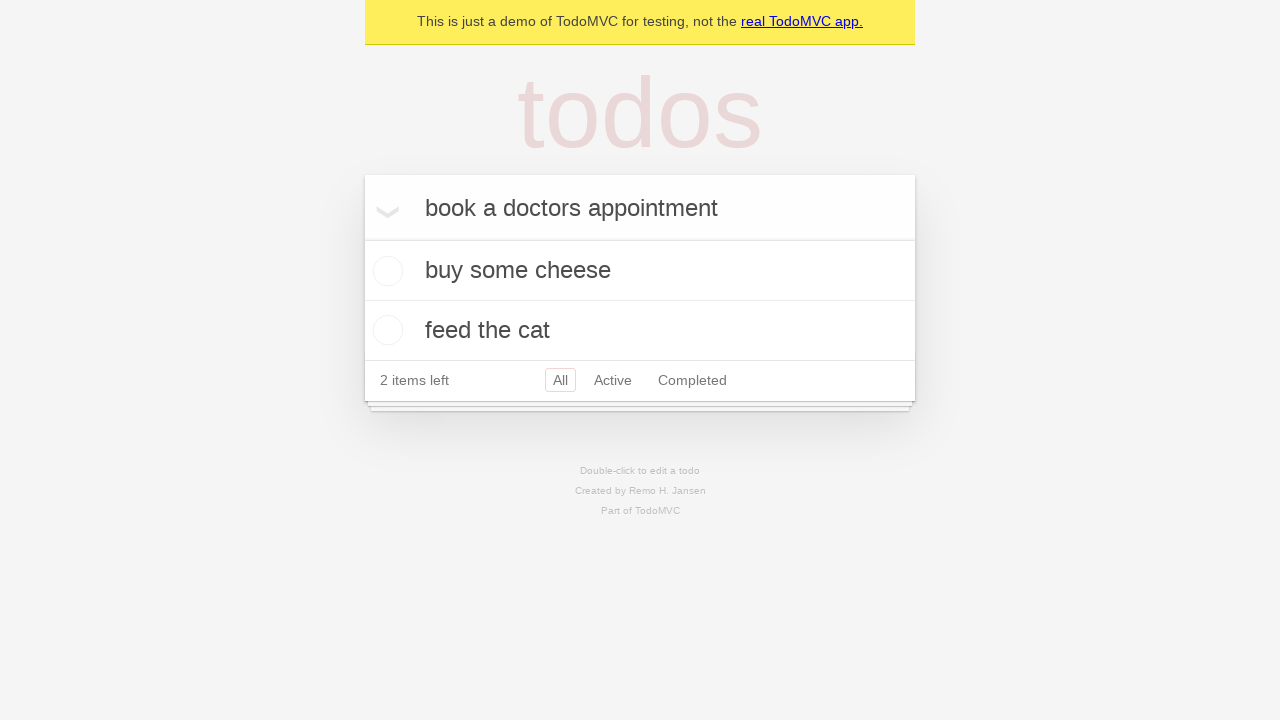

Pressed Enter to create todo 'book a doctors appointment' on internal:attr=[placeholder="What needs to be done?"i]
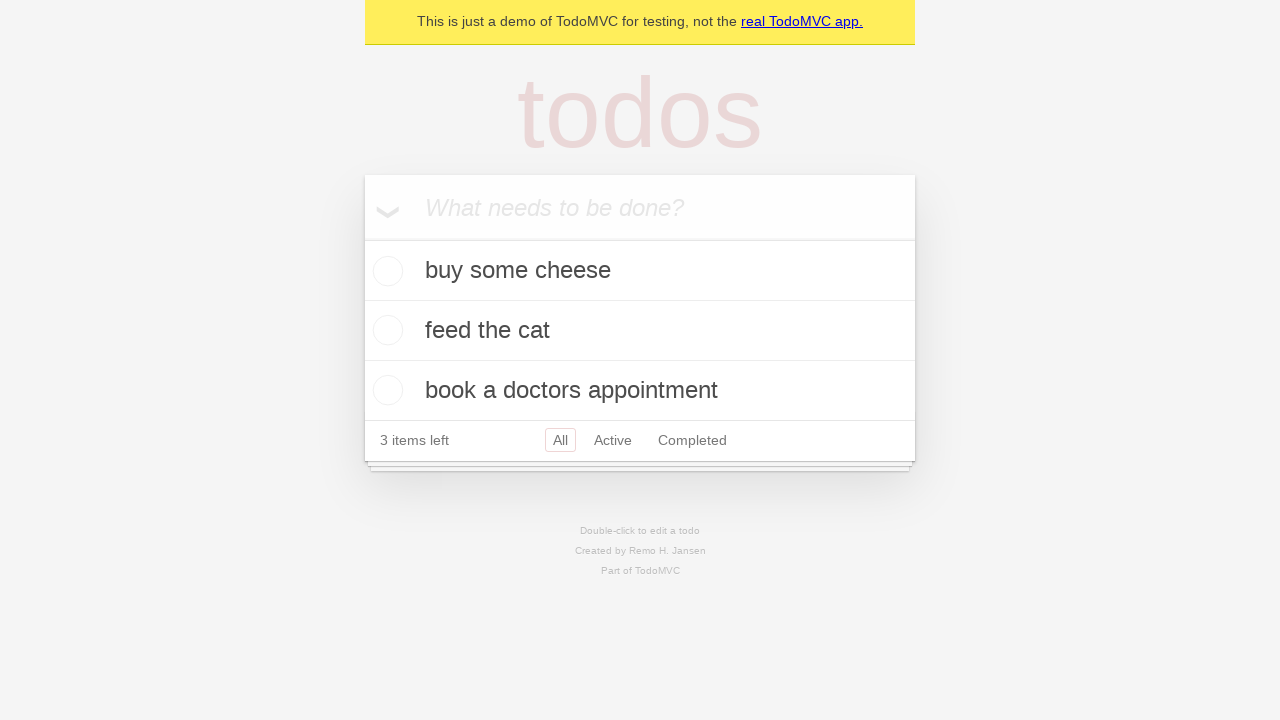

Checked 'Mark all as complete' toggle to mark all items as complete at (362, 238) on internal:label="Mark all as complete"i
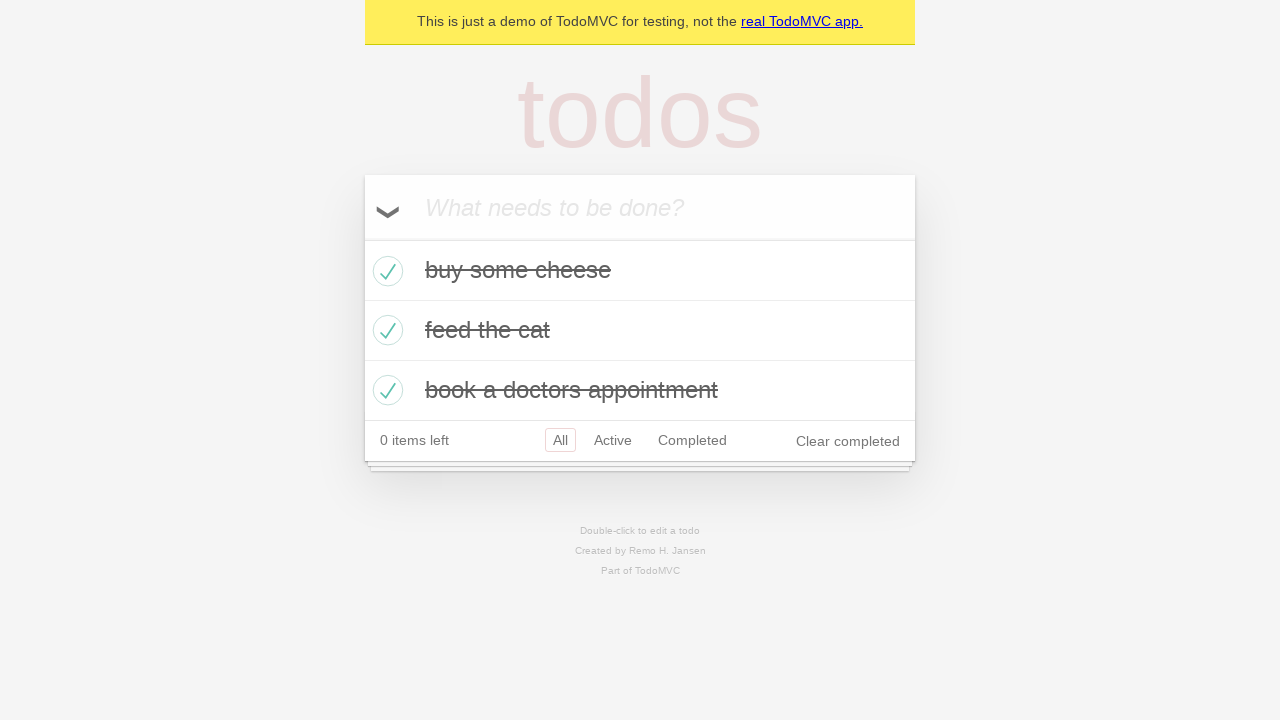

Unchecked 'Mark all as complete' toggle to clear the complete state of all items at (362, 238) on internal:label="Mark all as complete"i
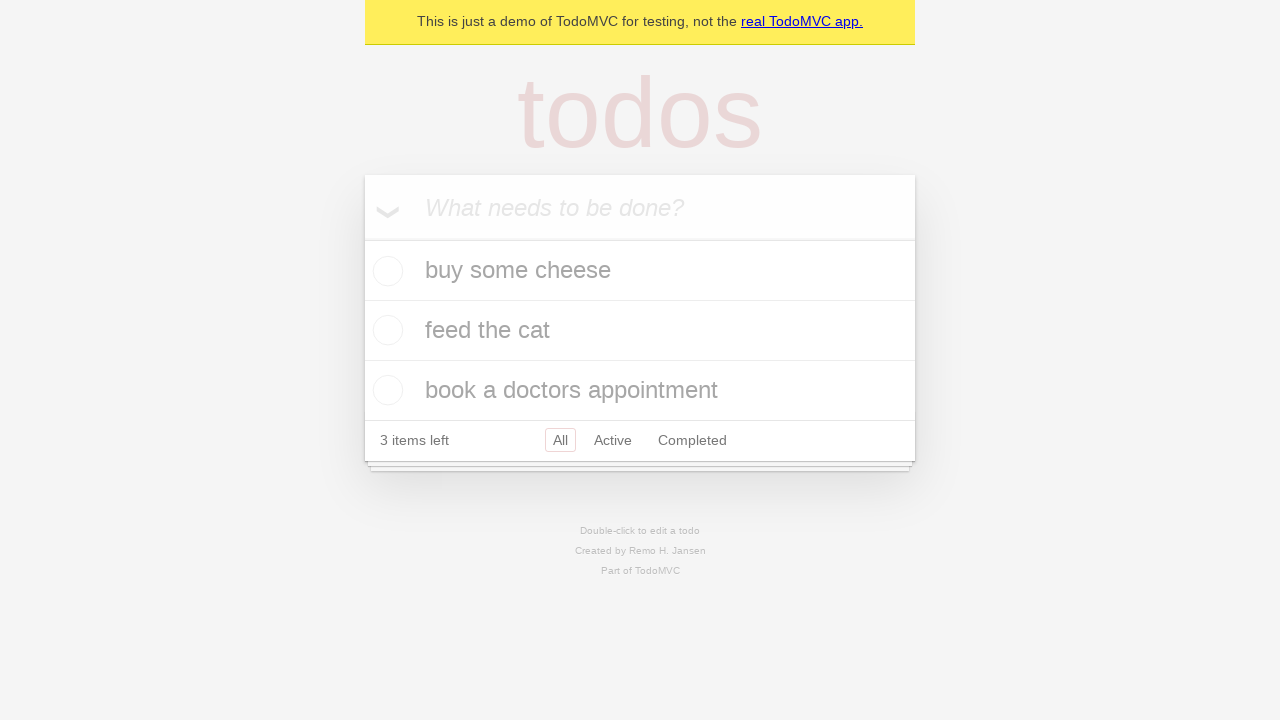

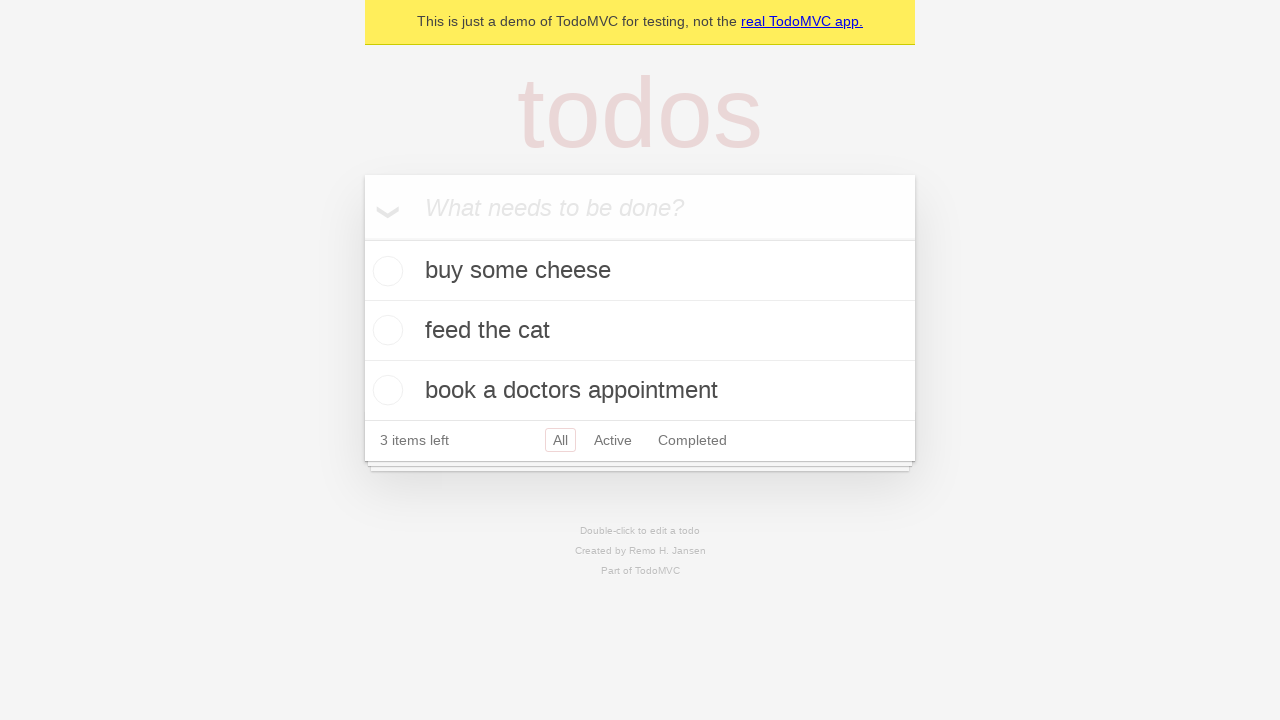